Tests page scrolling functionality by using PAGE_DOWN and PAGE_UP keyboard keys on The Testing Academy website

Starting URL: https://www.thetestingacademy.com/

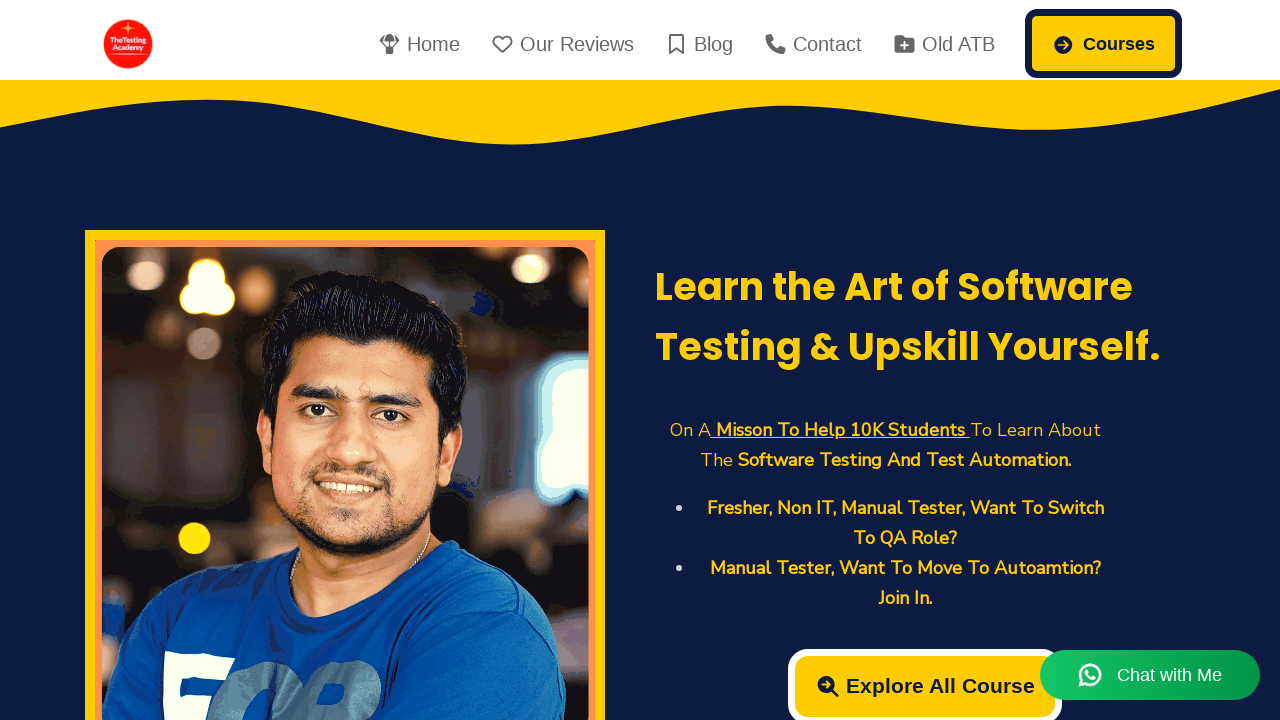

Pressed PAGE_DOWN key to scroll down the page
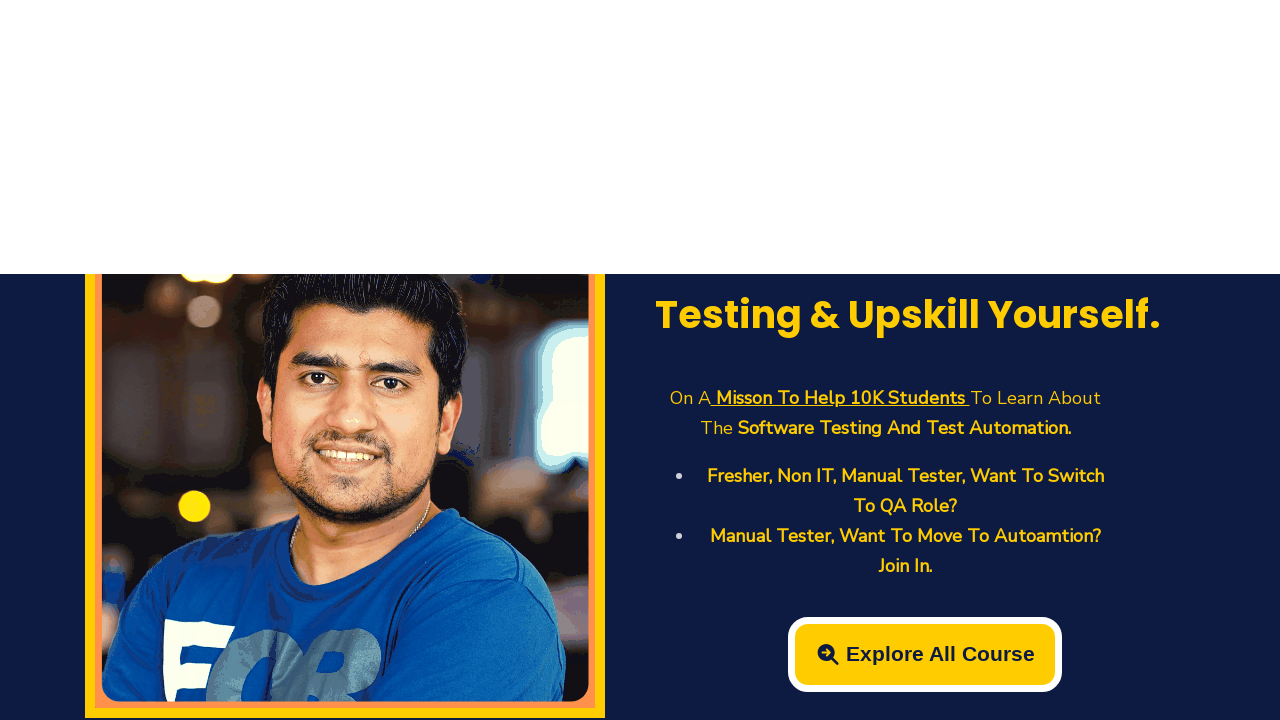

Pressed PAGE_UP key to scroll back up the page
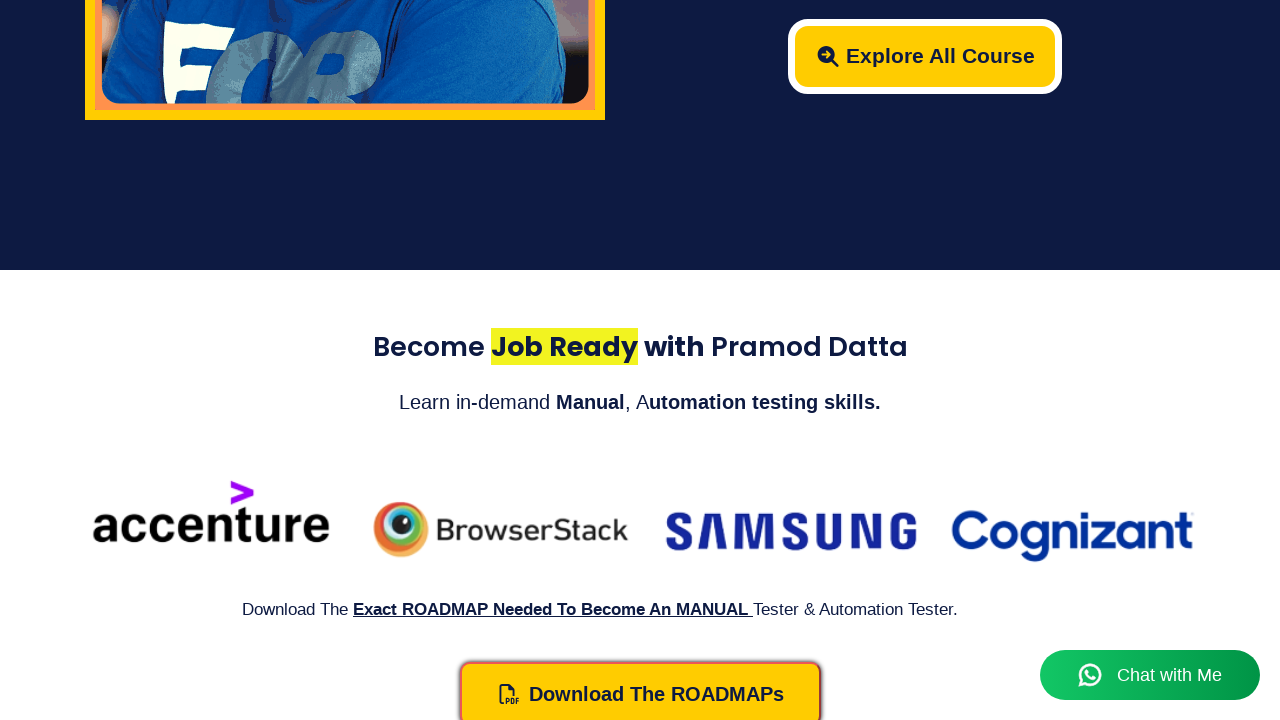

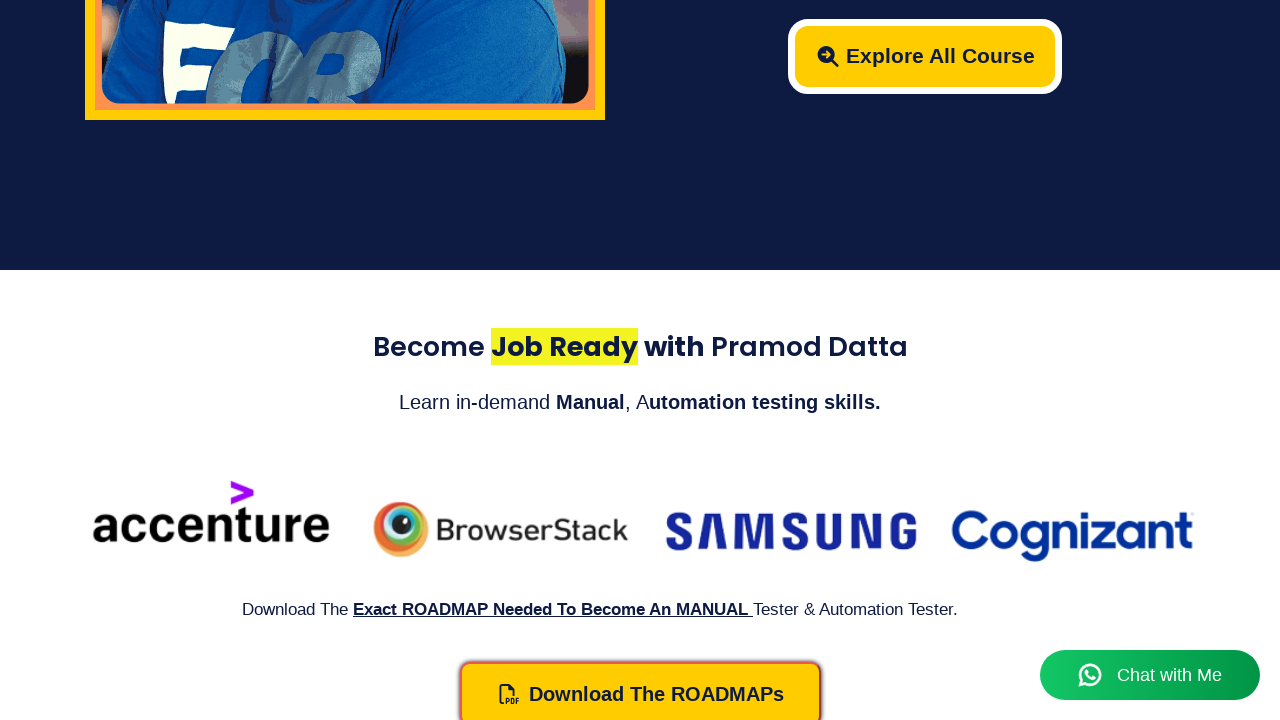